Tests right-click (context click) functionality on the jQuery UI colorpicker demo by switching to an iframe and performing a context click on the color swatch element.

Starting URL: https://jqueryui.com/slider/#colorpicker

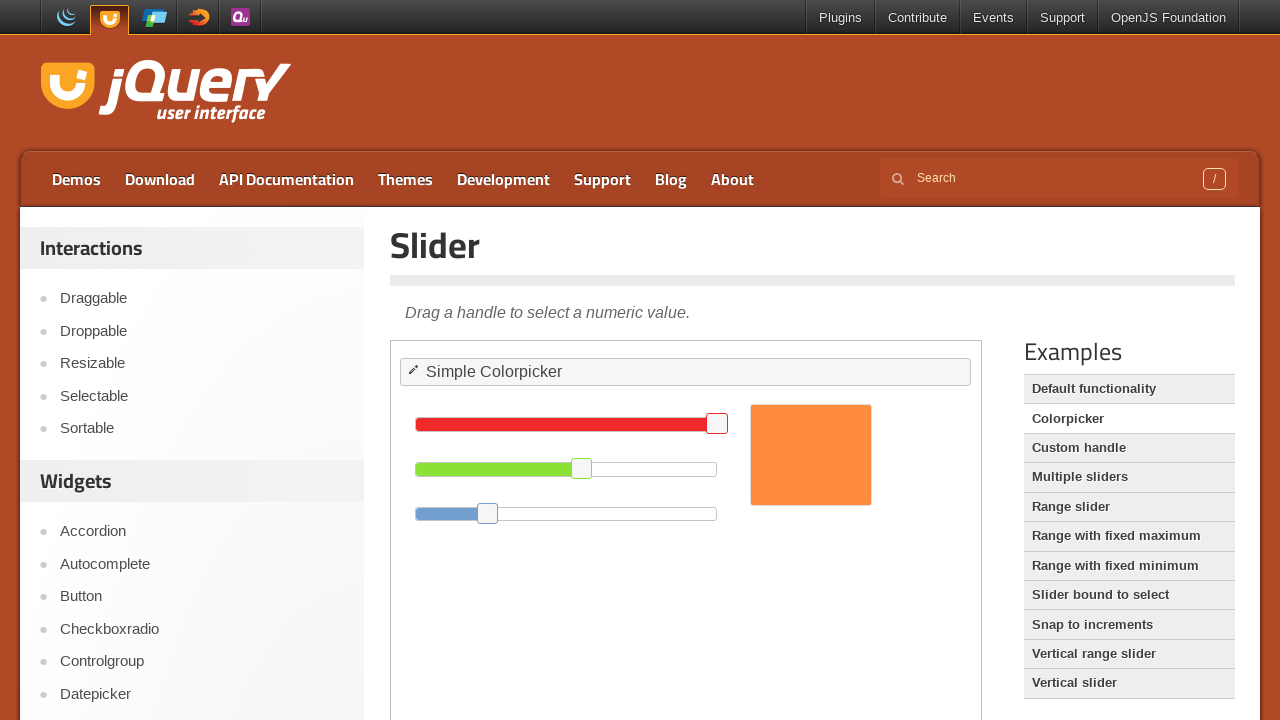

Set viewport size to 1920x1080
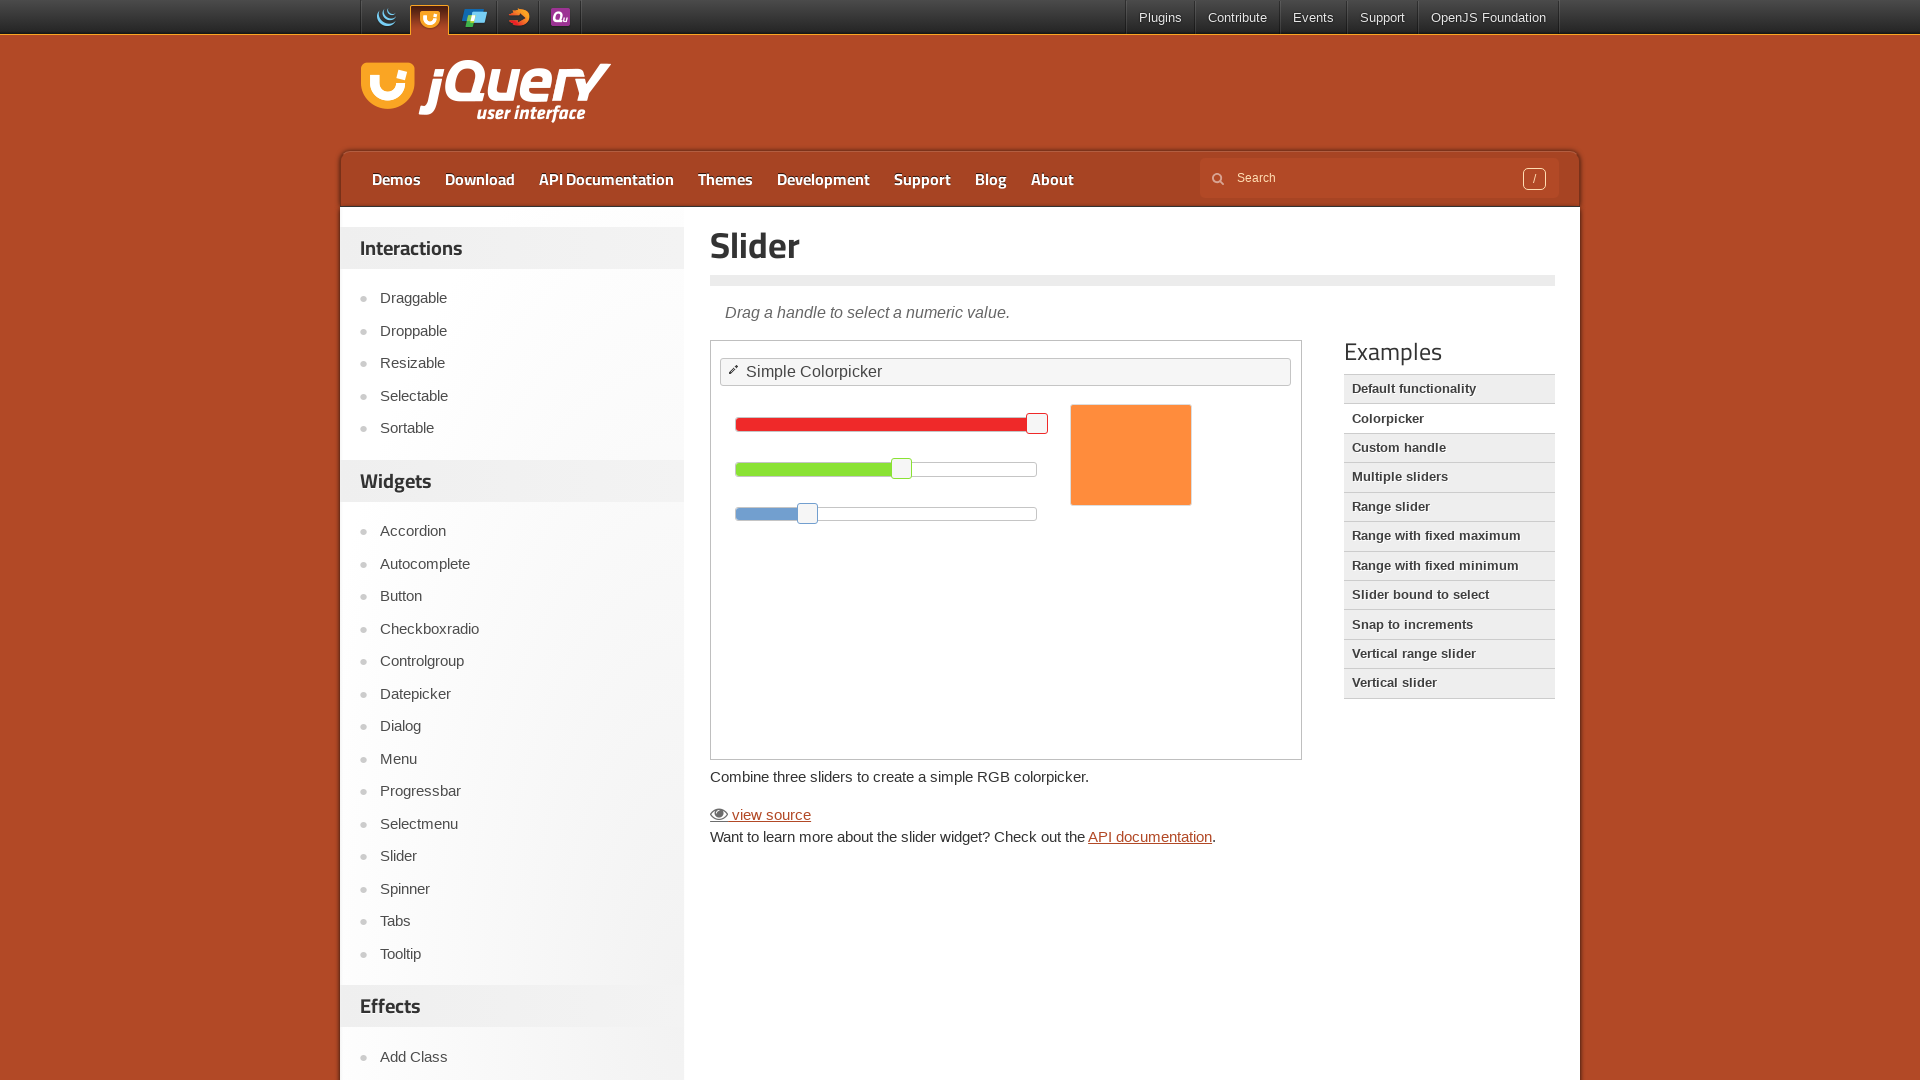

Located the iframe containing the jQuery UI colorpicker demo
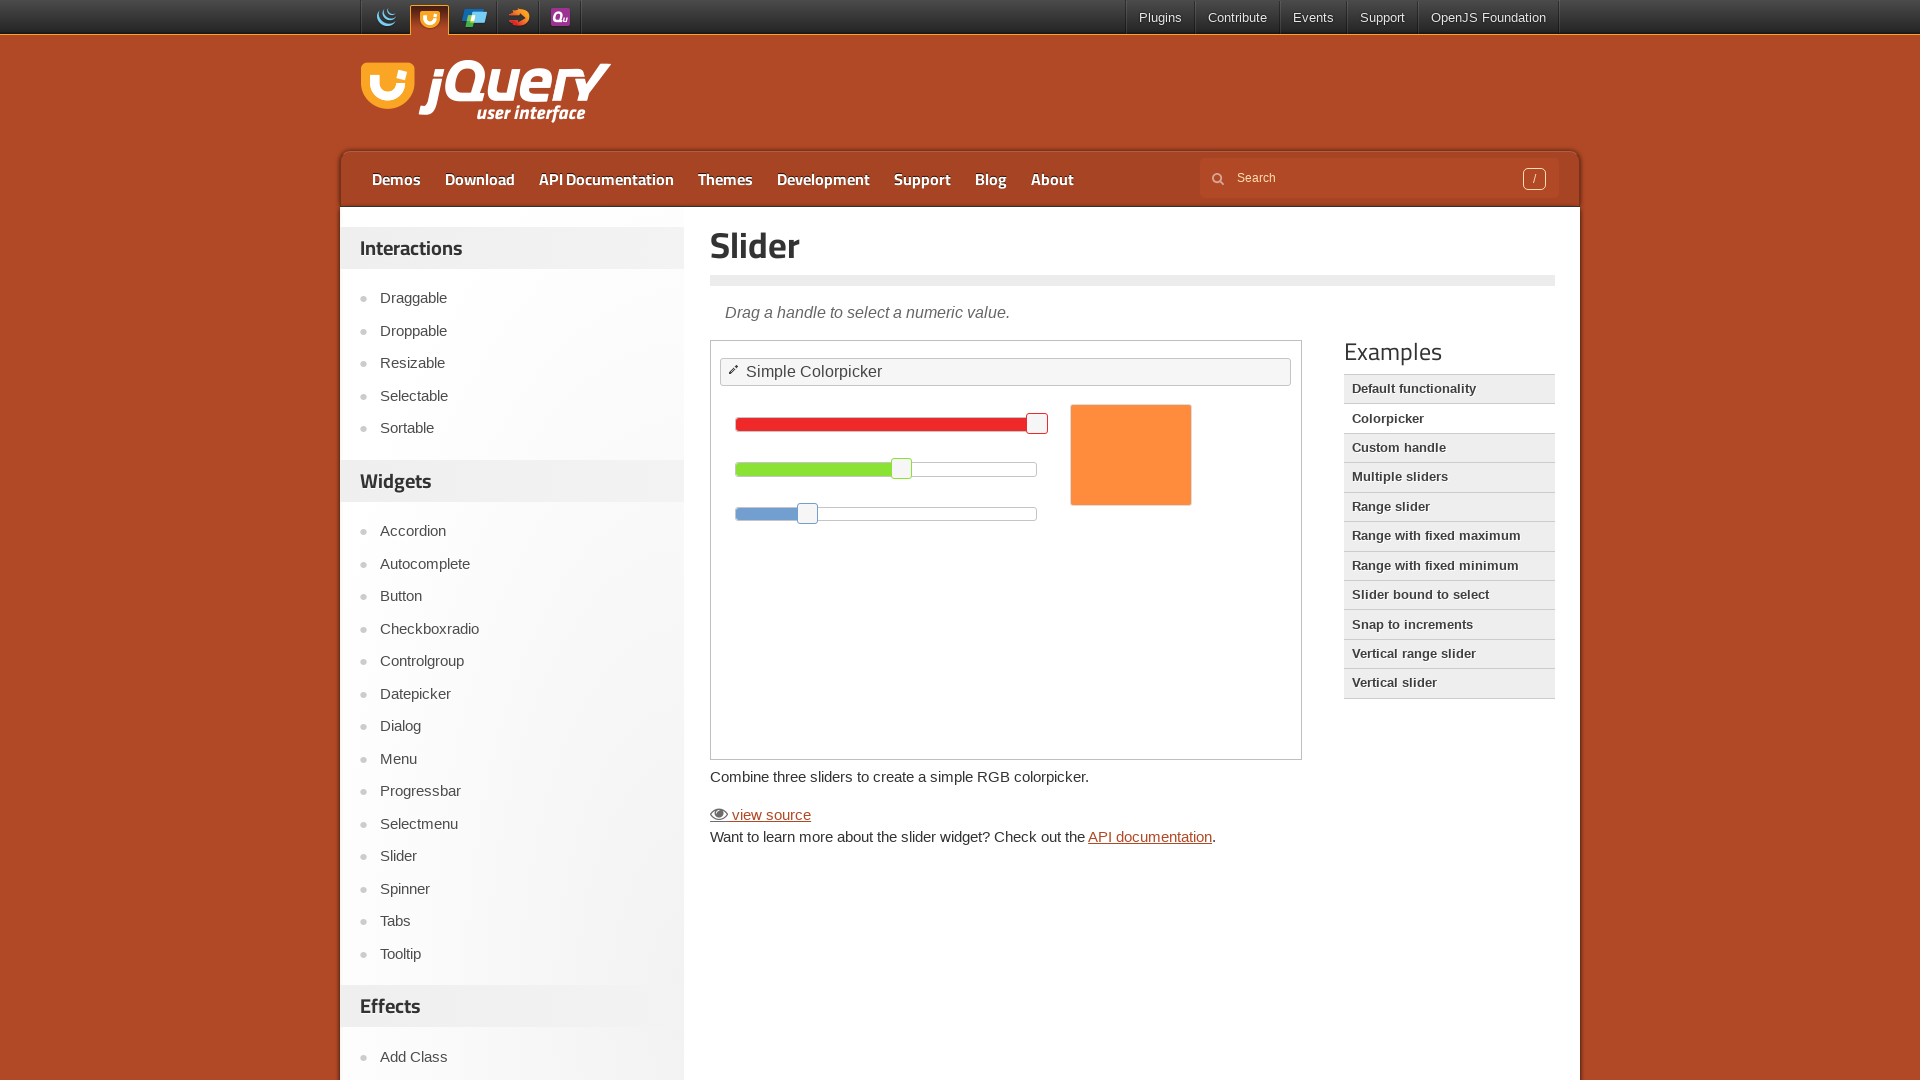

Located the color swatch element within the iframe
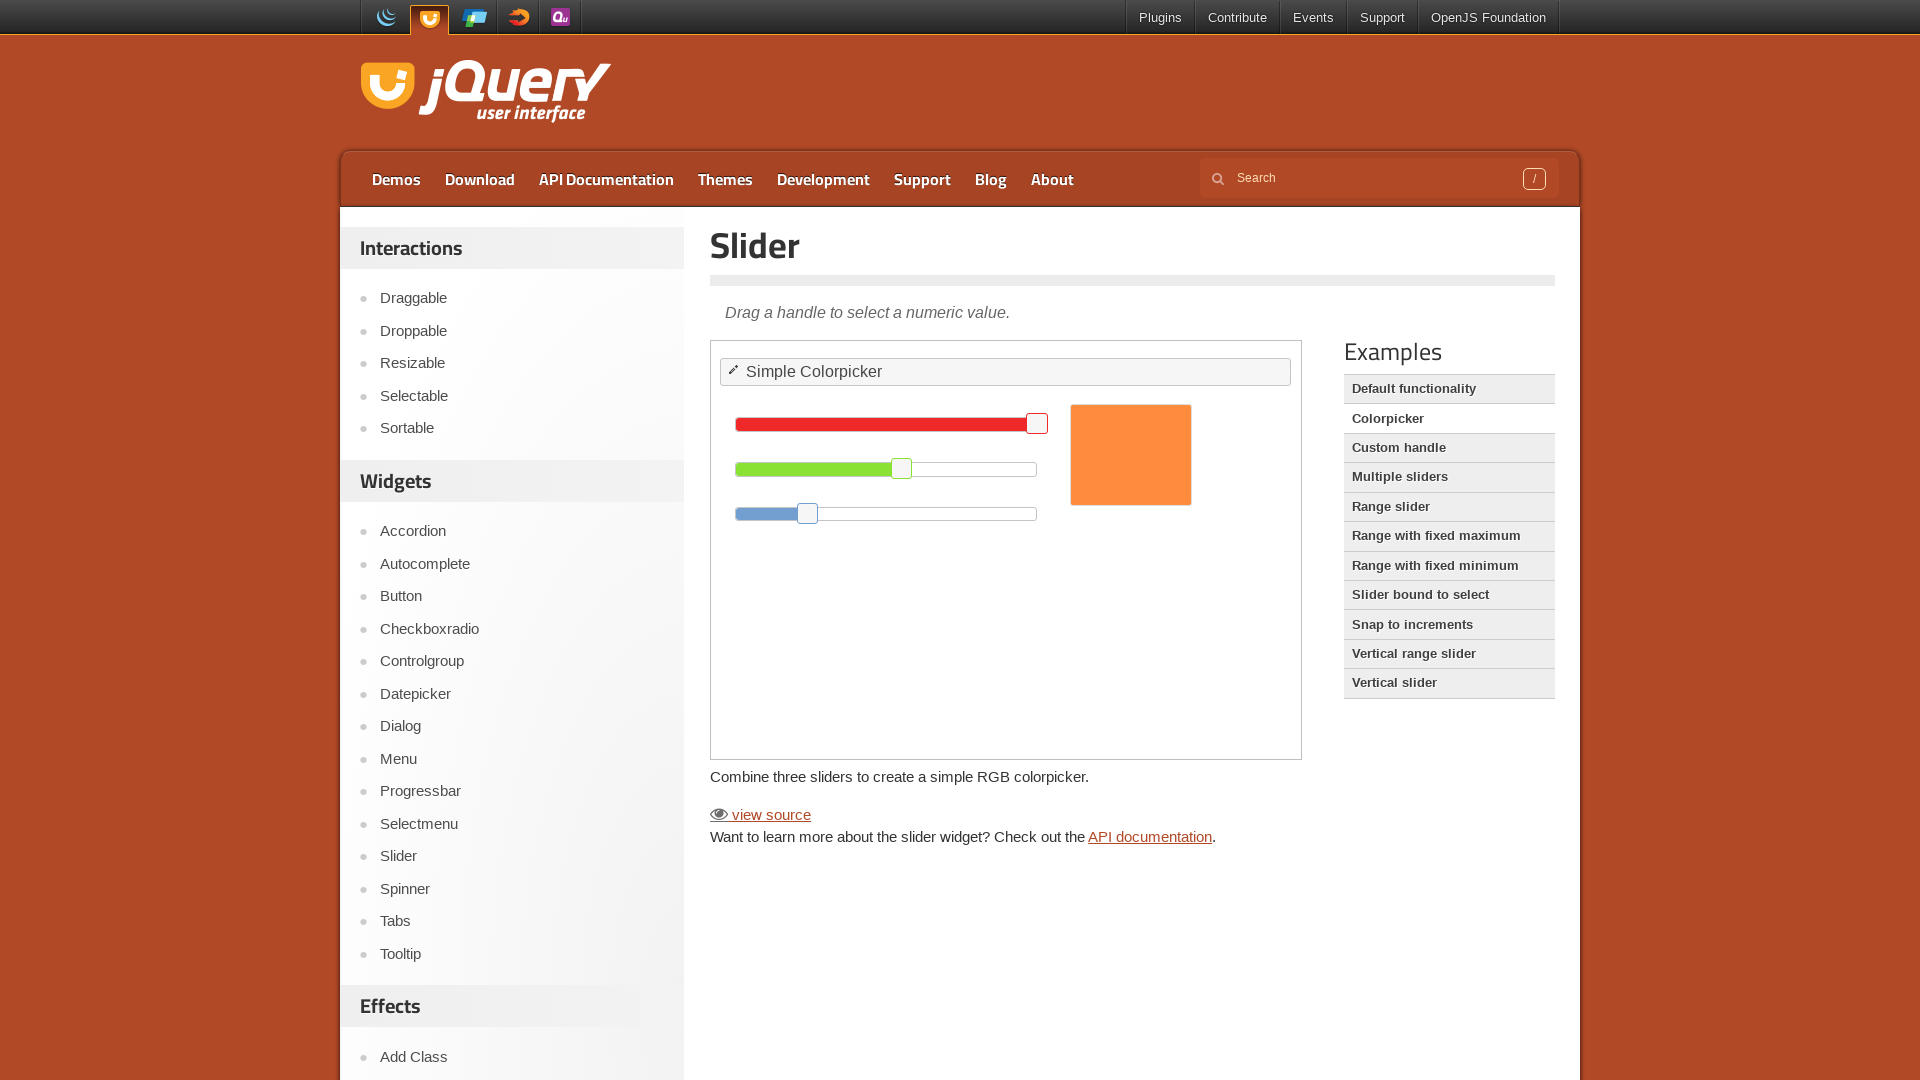

Waited for the color swatch element to become visible
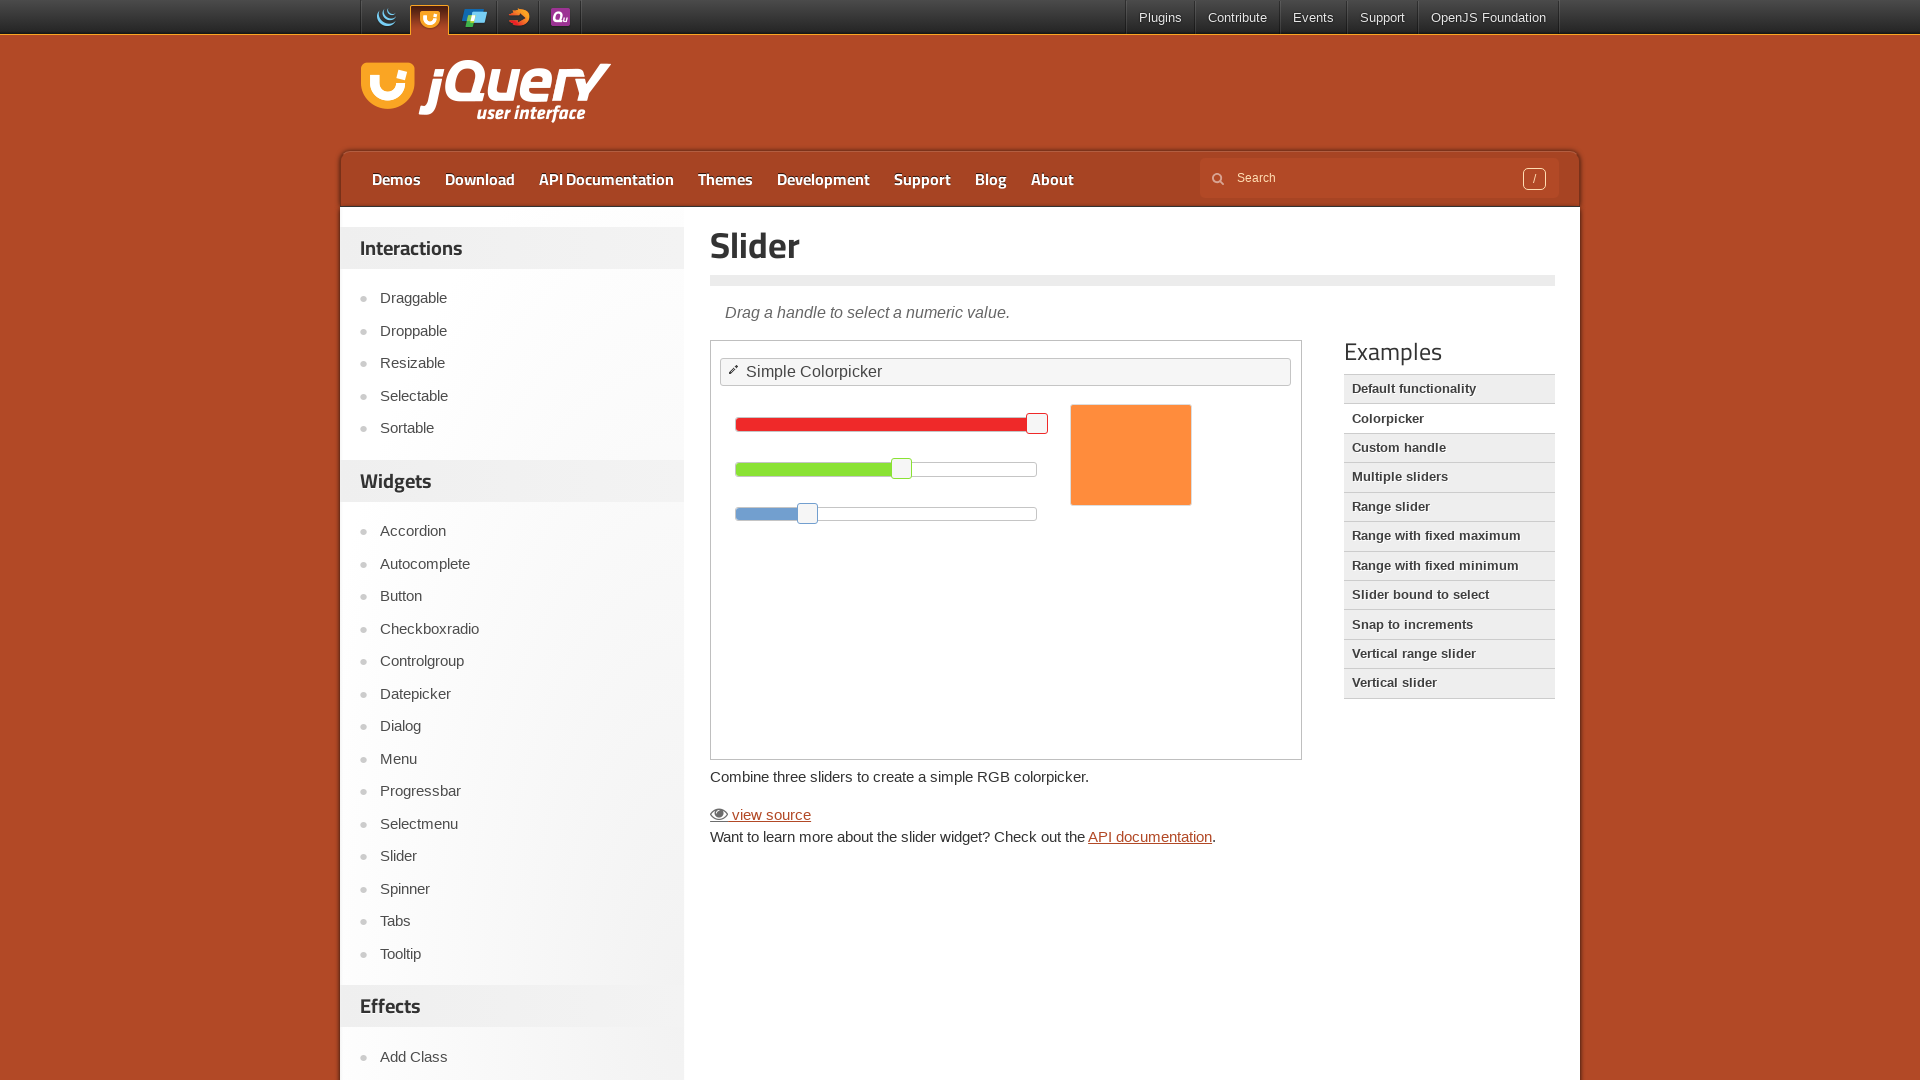

Performed right-click (context click) on the color swatch element at (1131, 455) on #content iframe >> internal:control=enter-frame >> #swatch
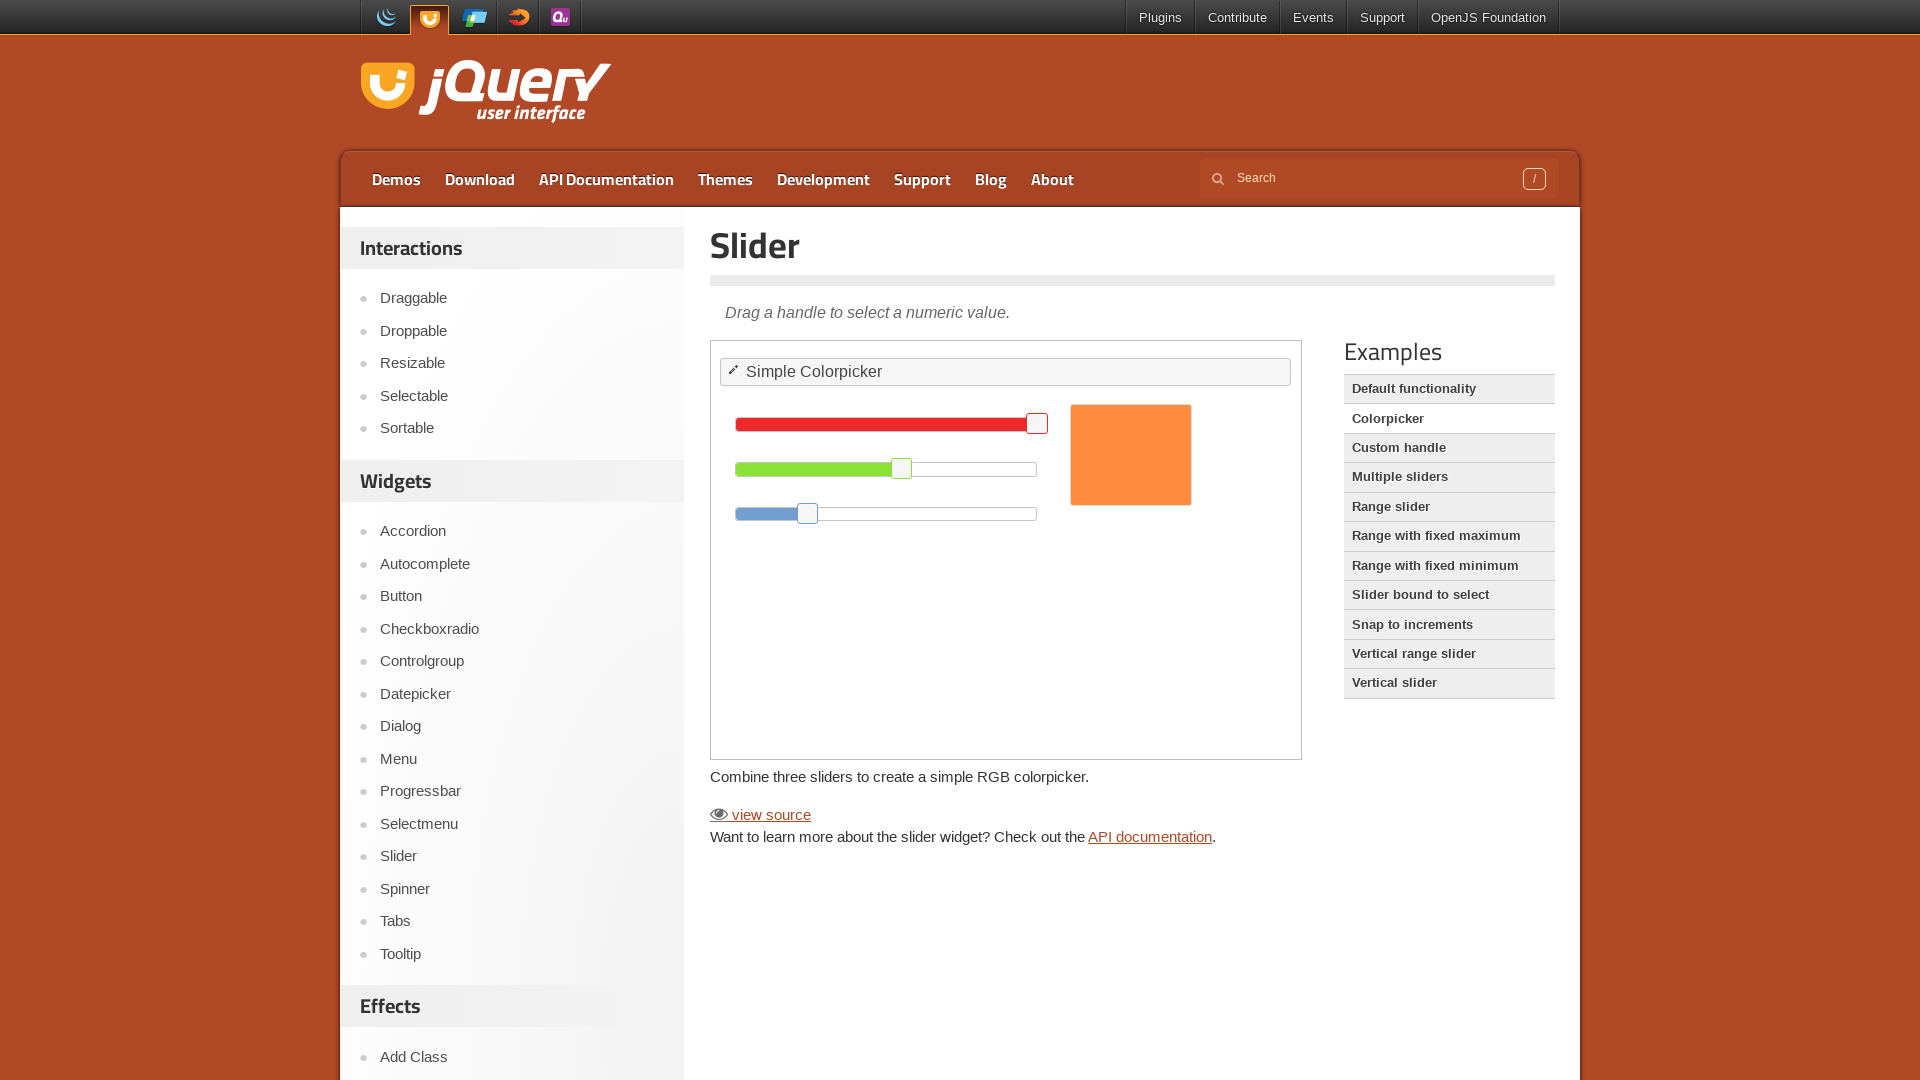

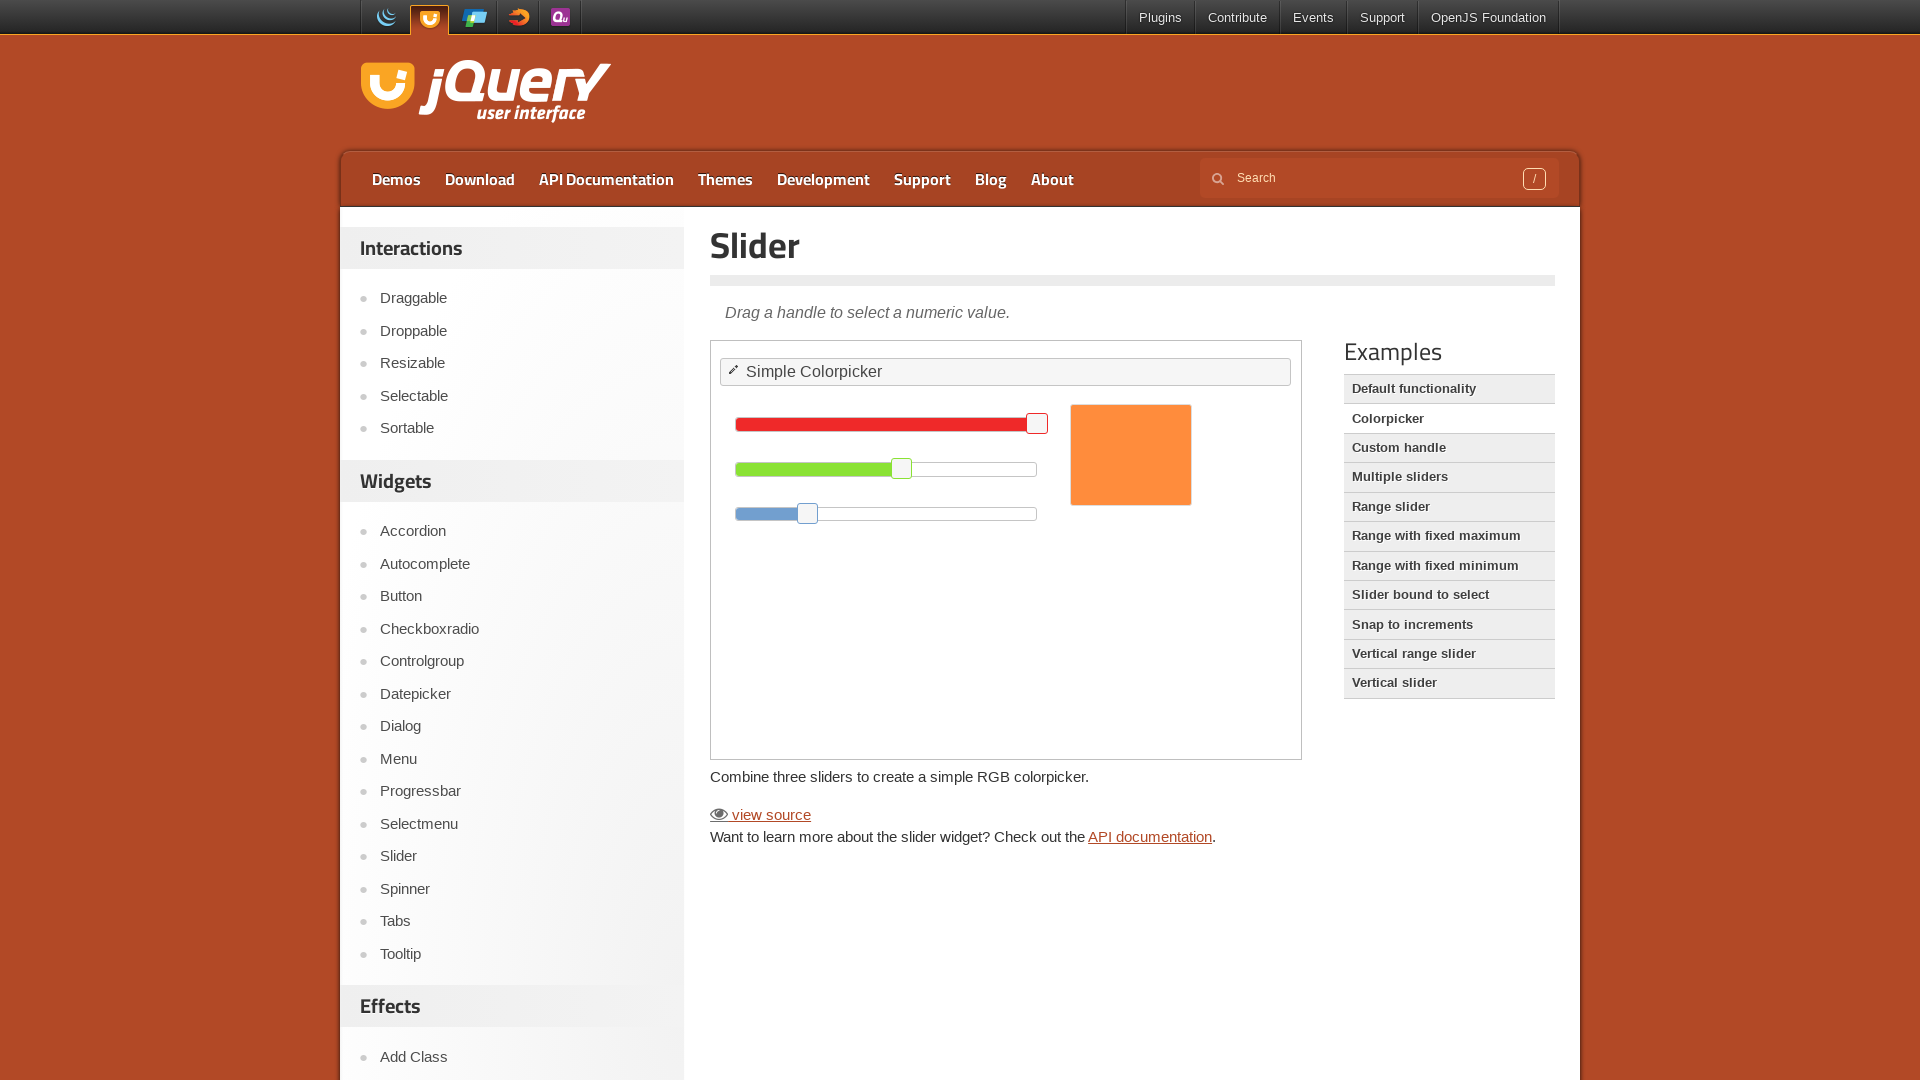